Tests hover functionality by moving mouse over three different images and verifying that corresponding user information is displayed when hovering

Starting URL: https://practice.cydeo.com/hovers

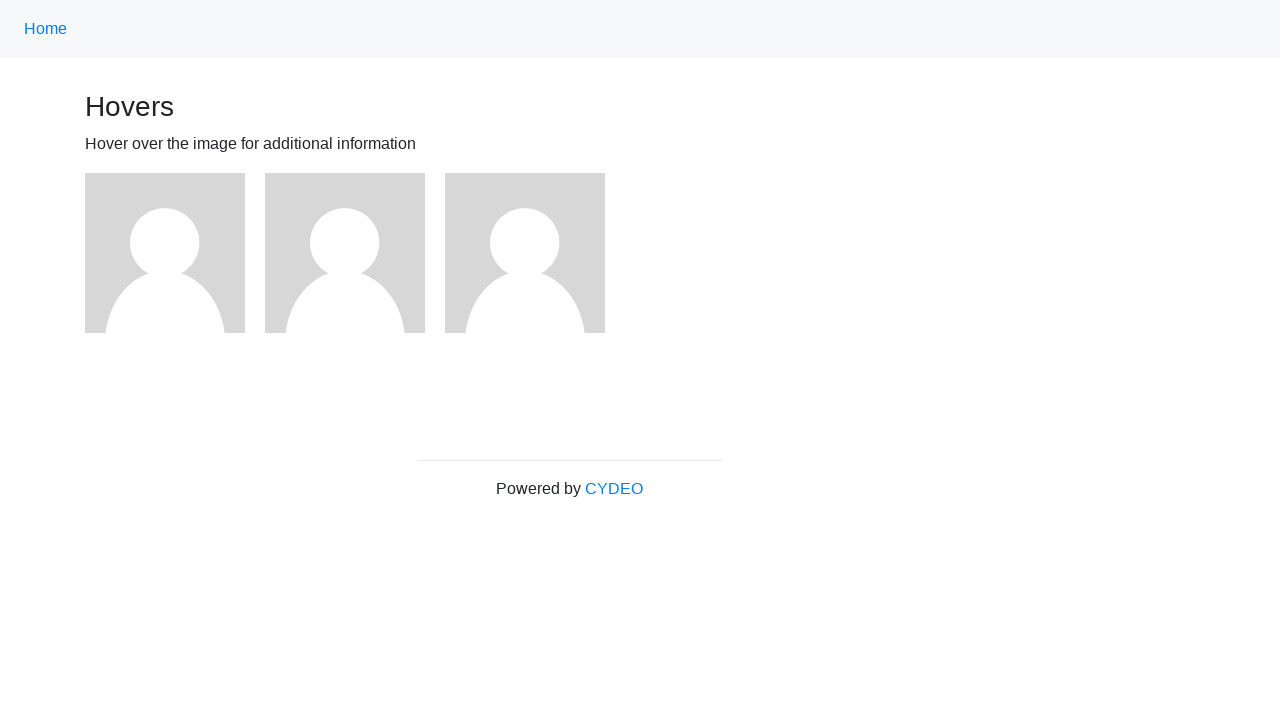

Located first image element
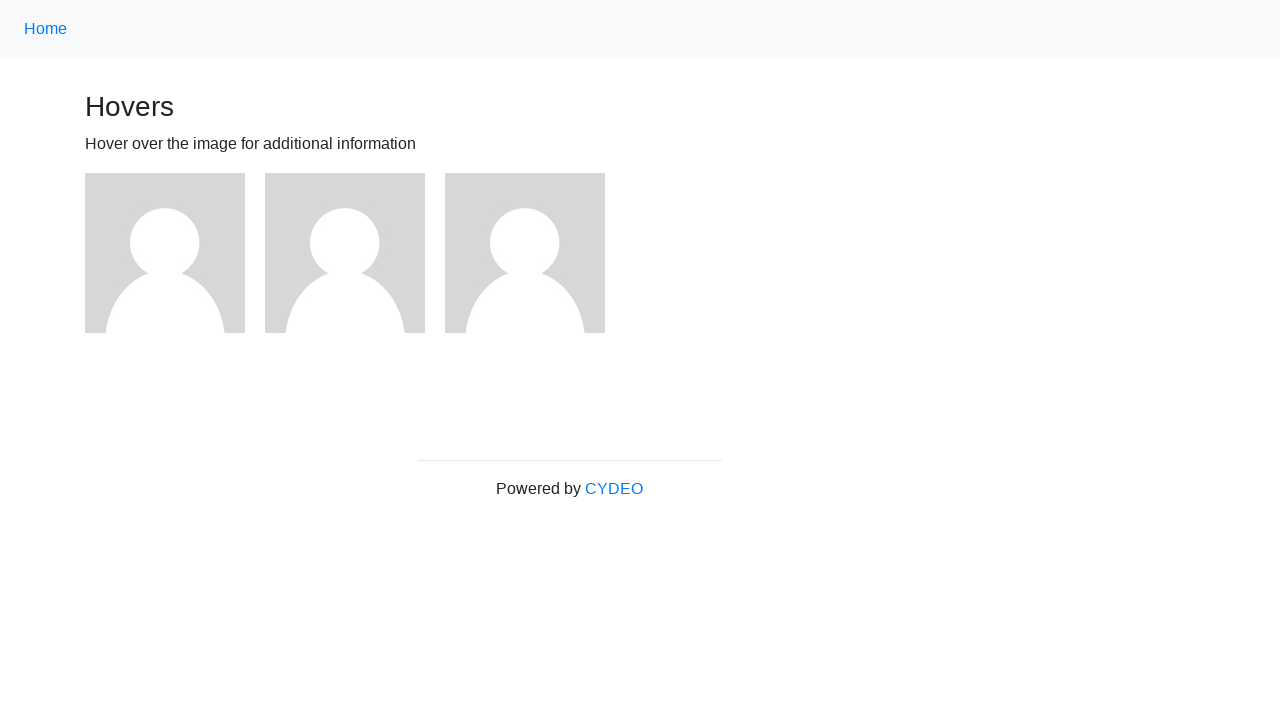

Located user1 information element
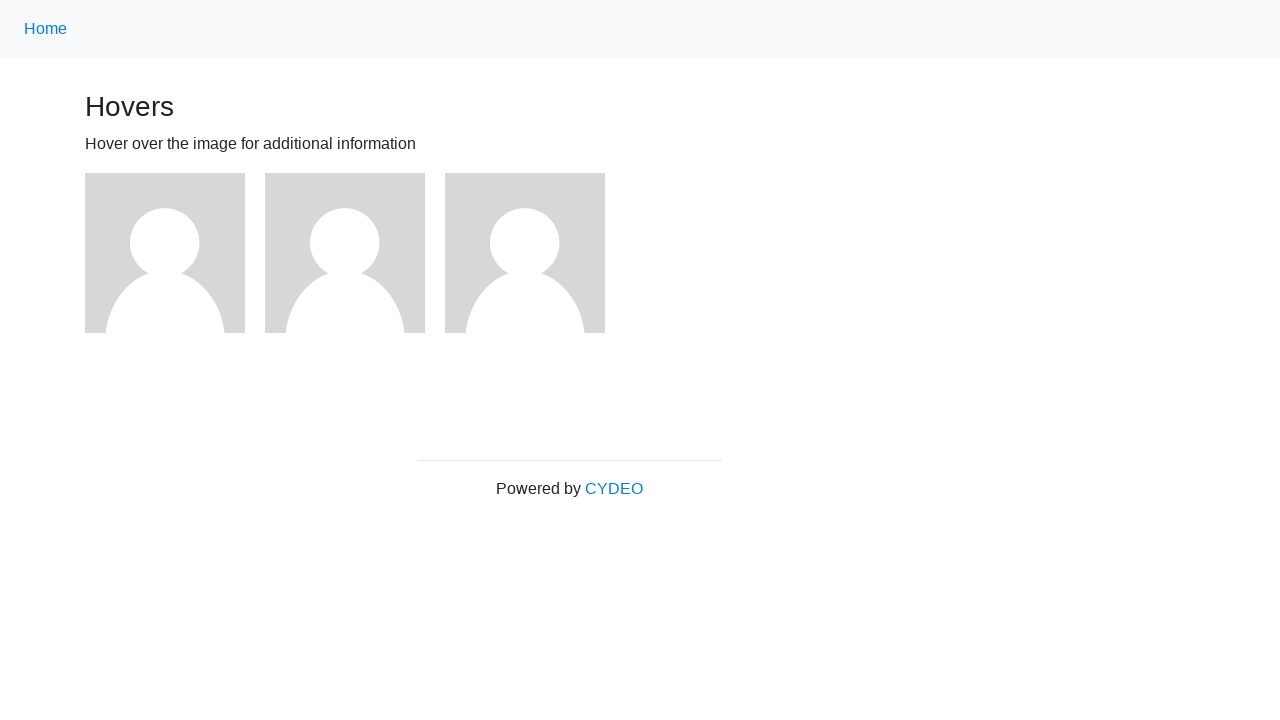

Located second image element
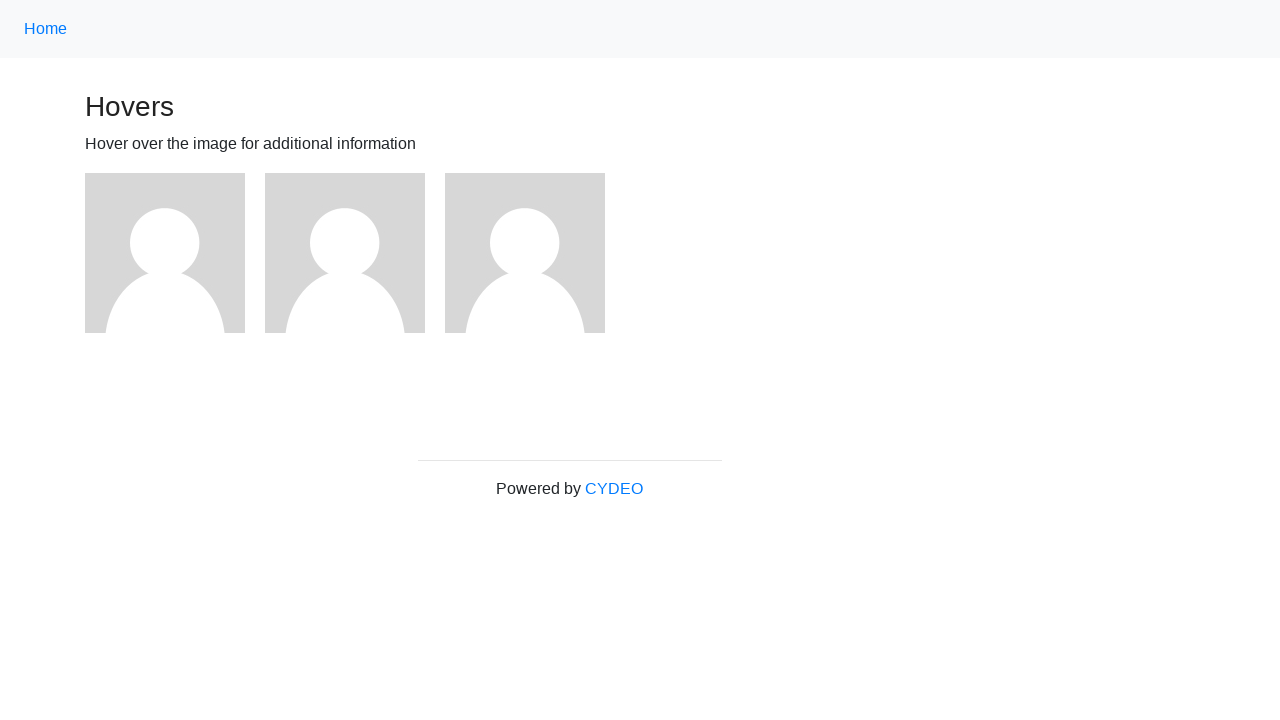

Located user2 information element
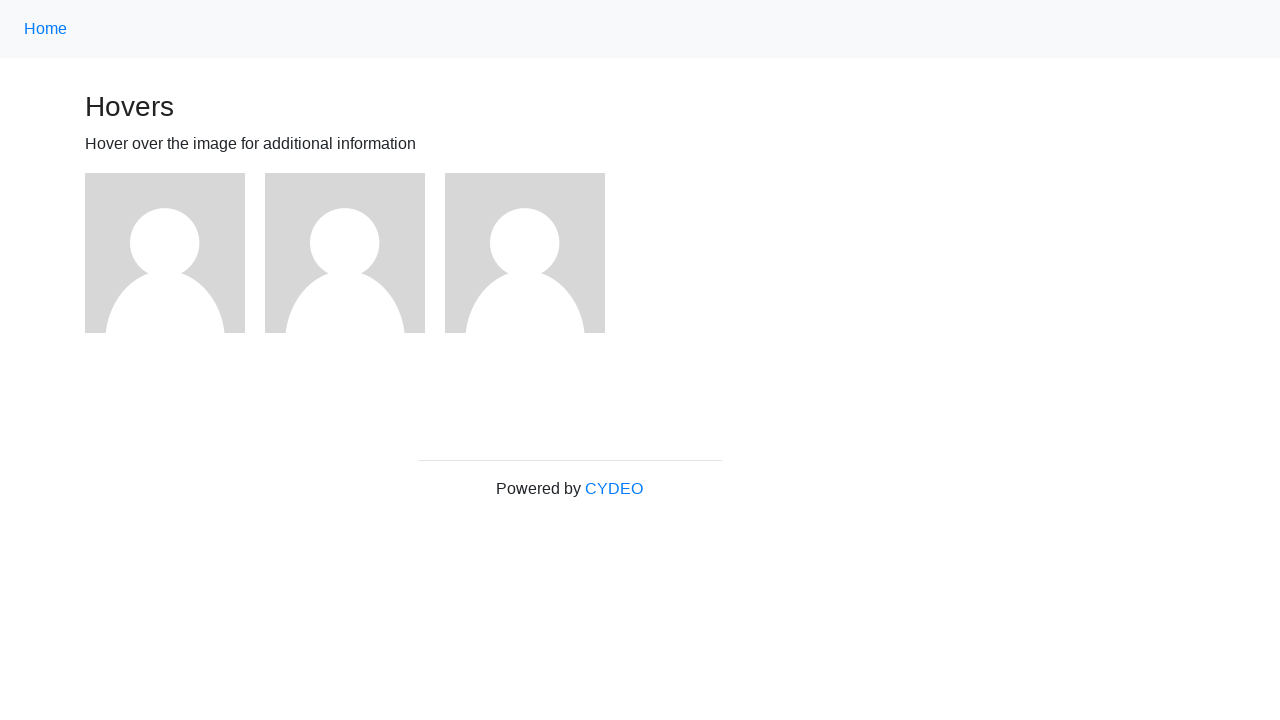

Located third image element
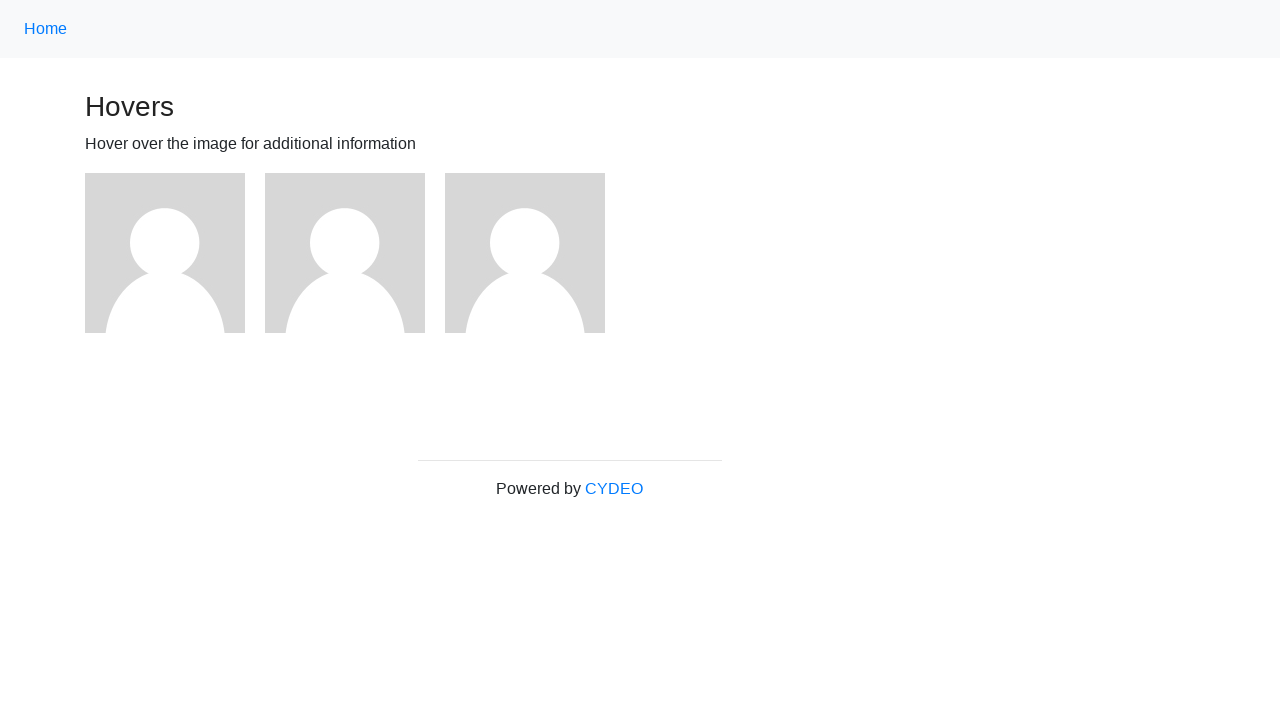

Located user3 information element
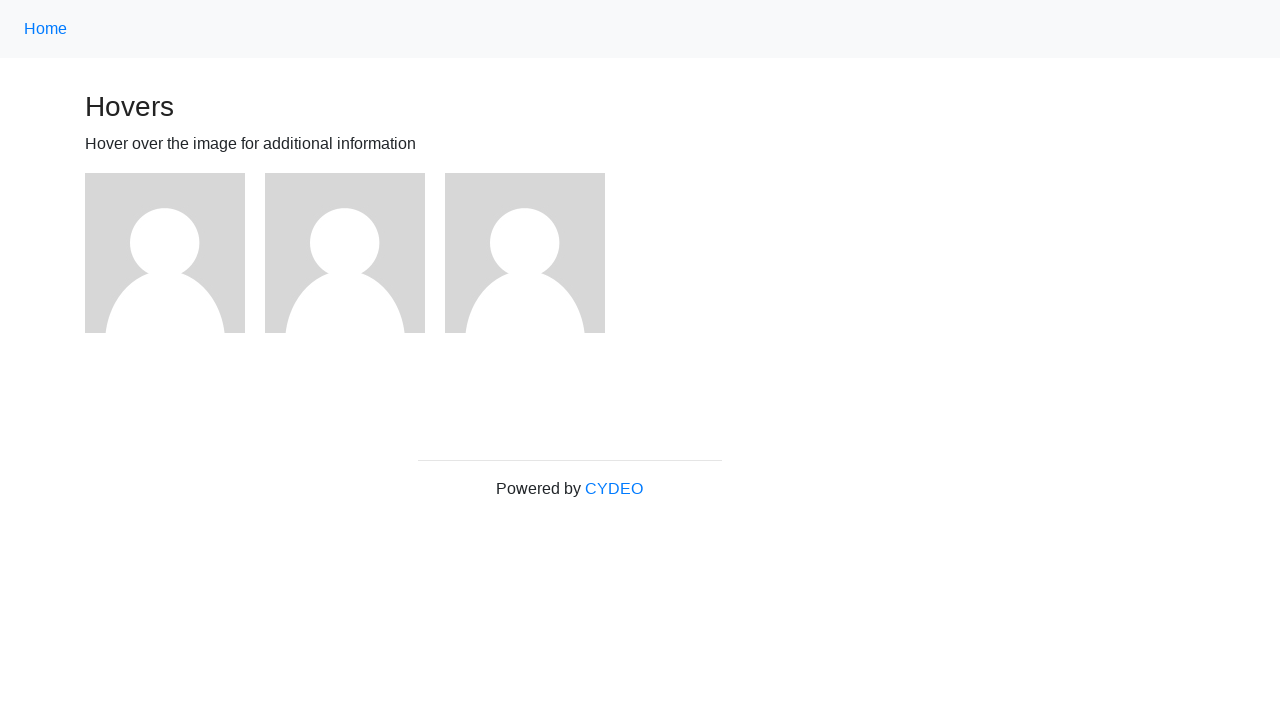

Hovered over first image at (165, 253) on (//img)[1]
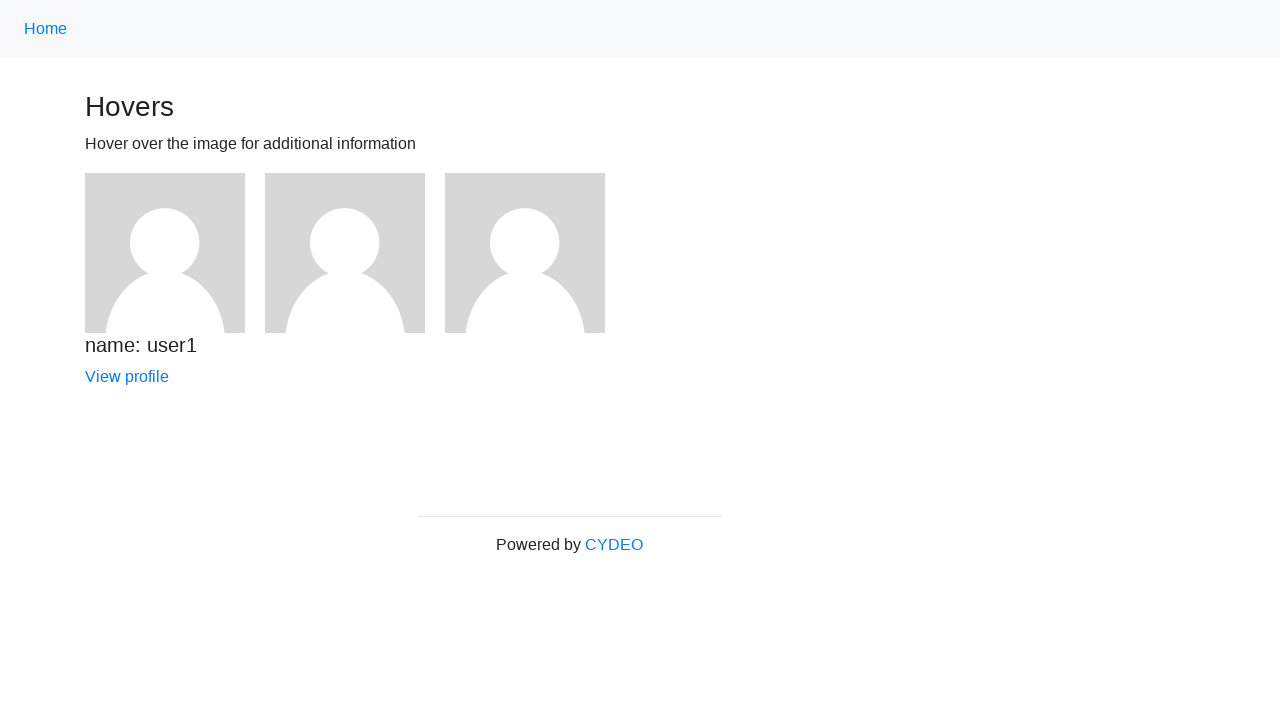

Verified user1 information is visible after hover
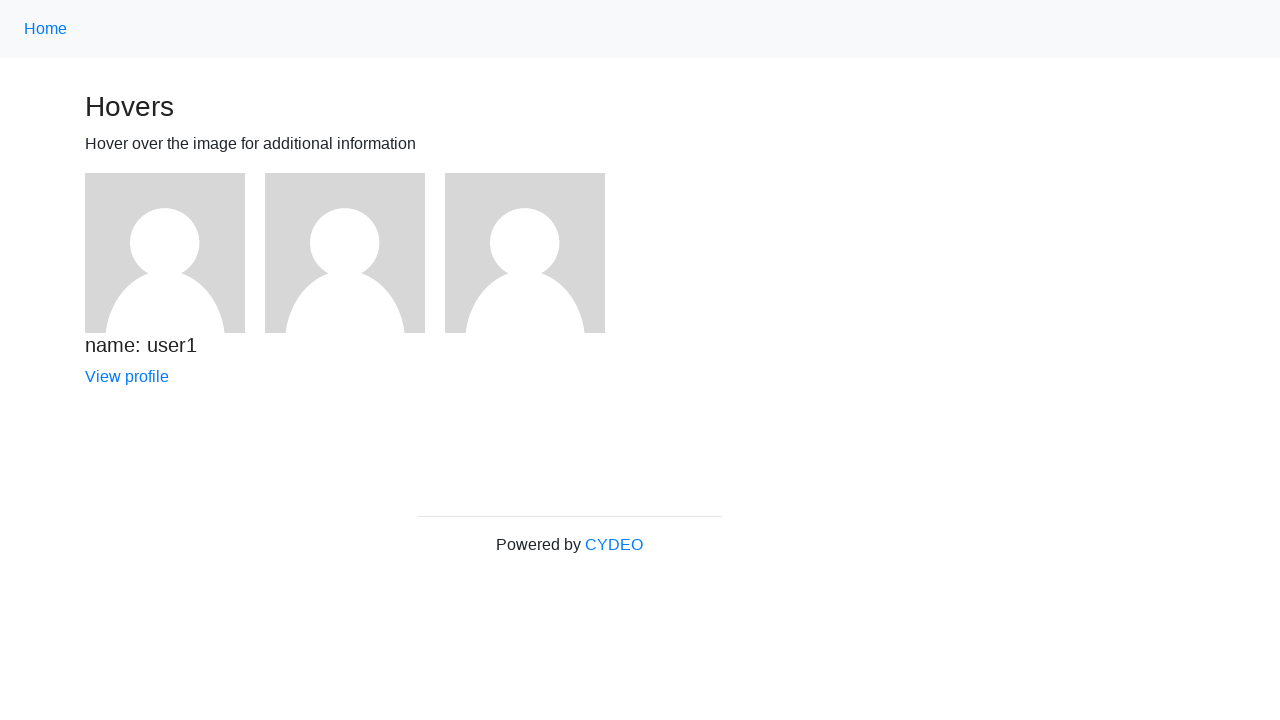

Hovered over second image at (345, 253) on (//img)[2]
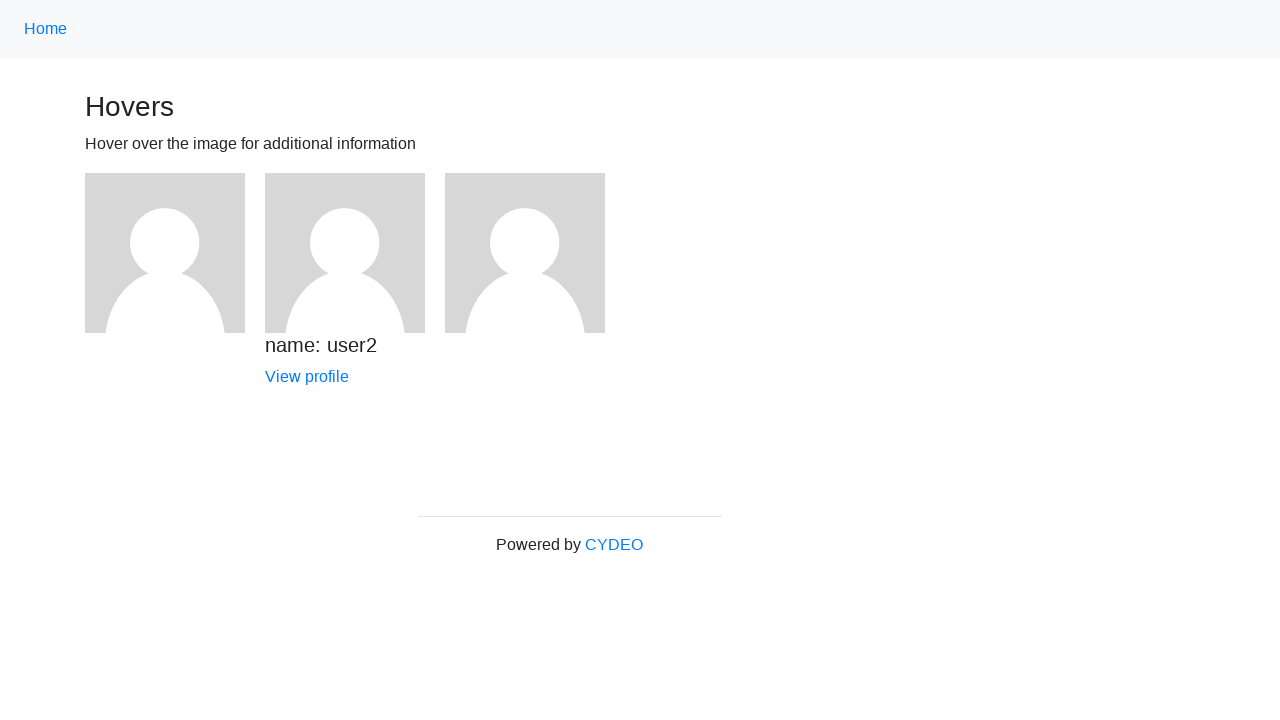

Verified user2 information is visible after hover
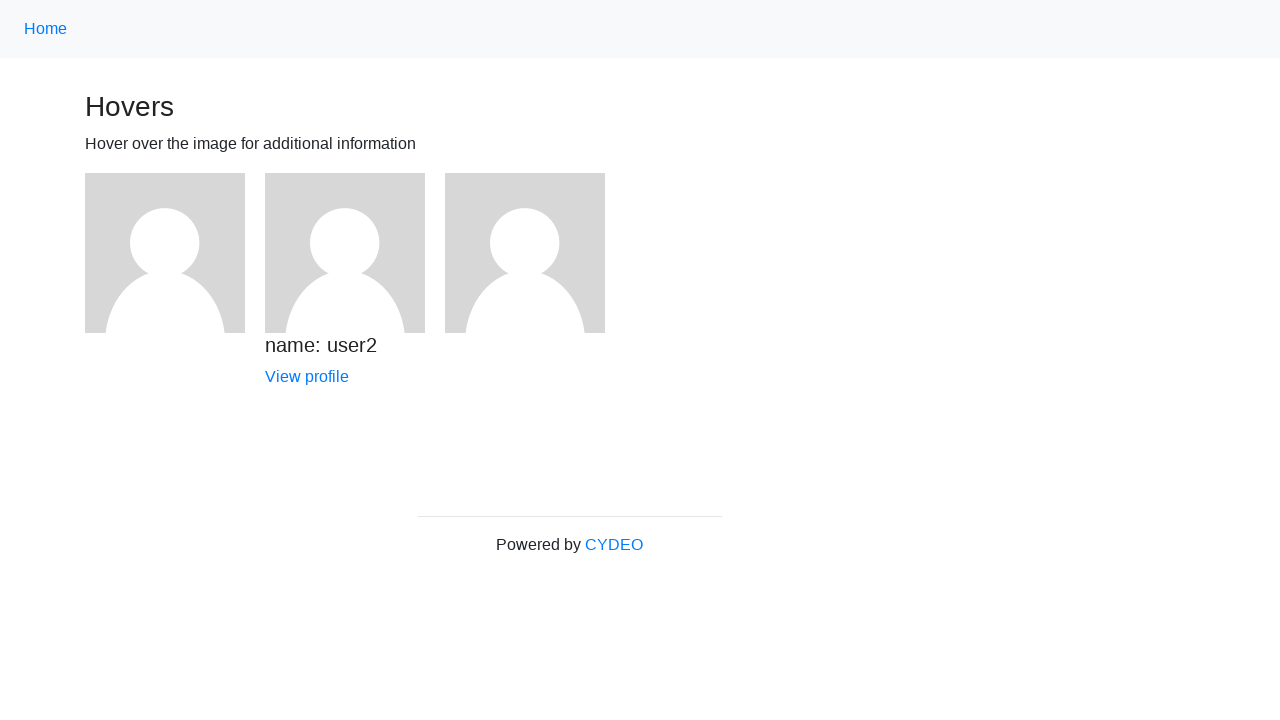

Hovered over third image at (525, 253) on (//img)[3]
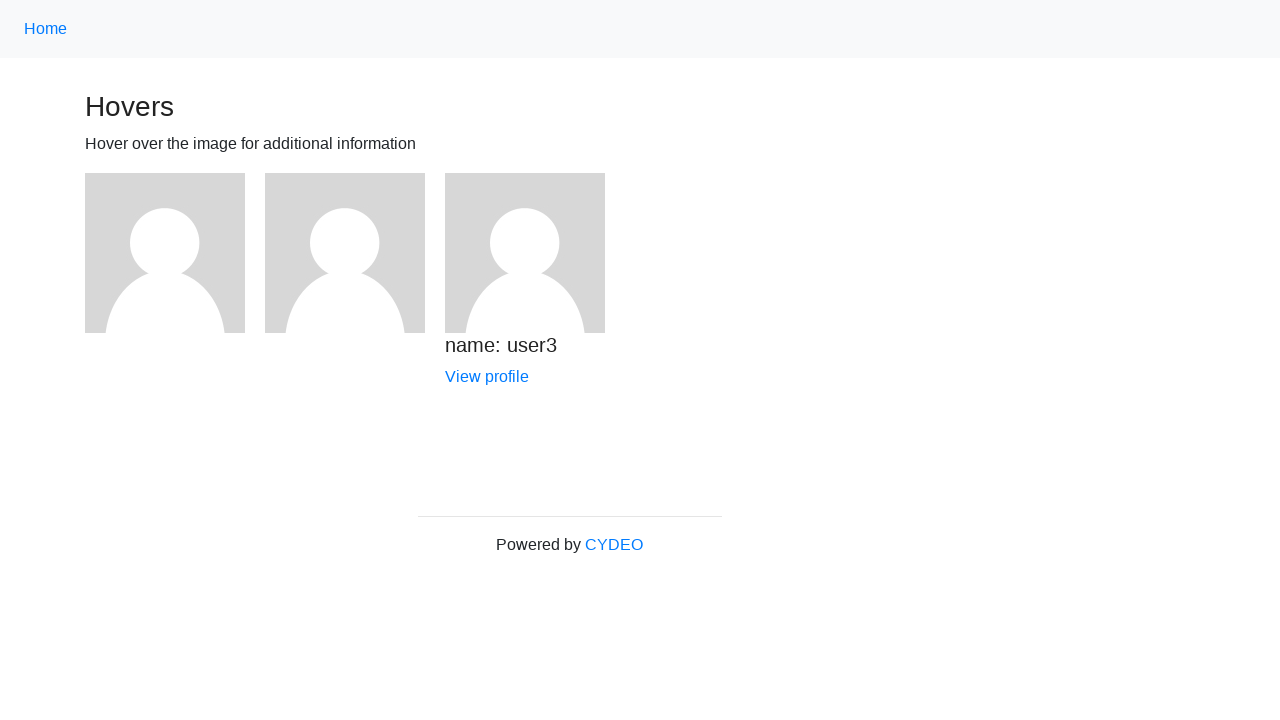

Verified user3 information is visible after hover
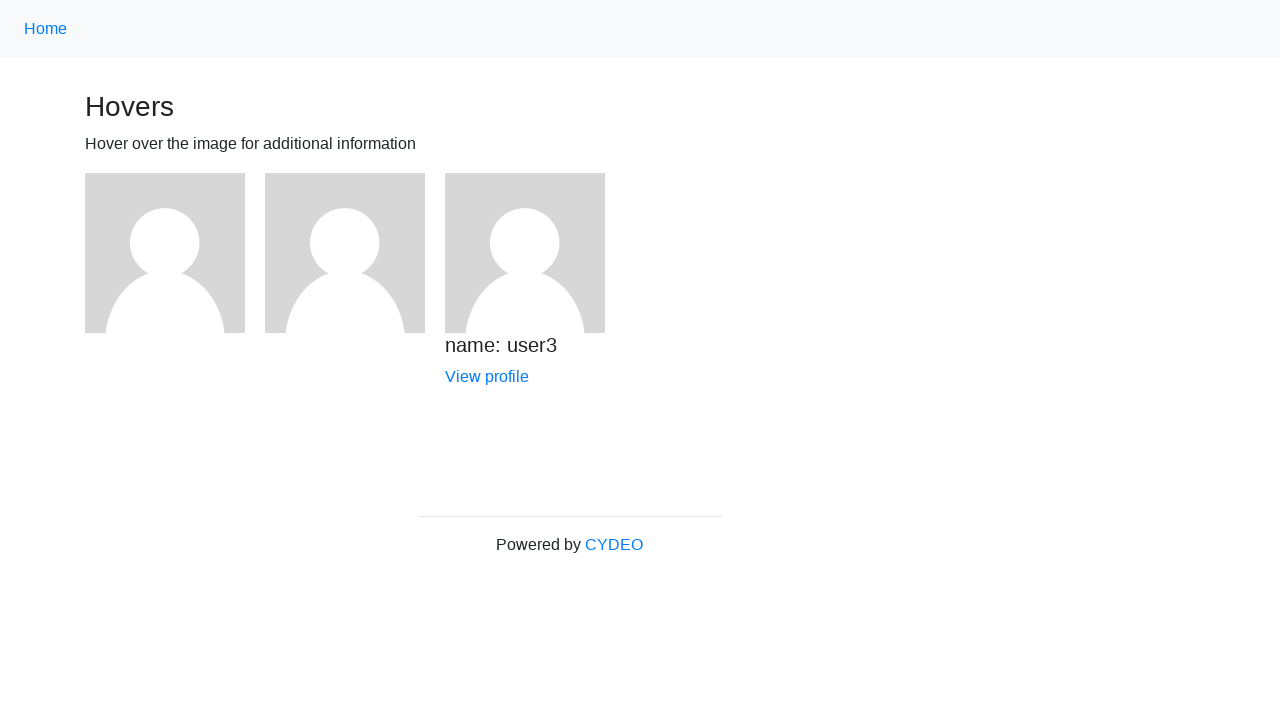

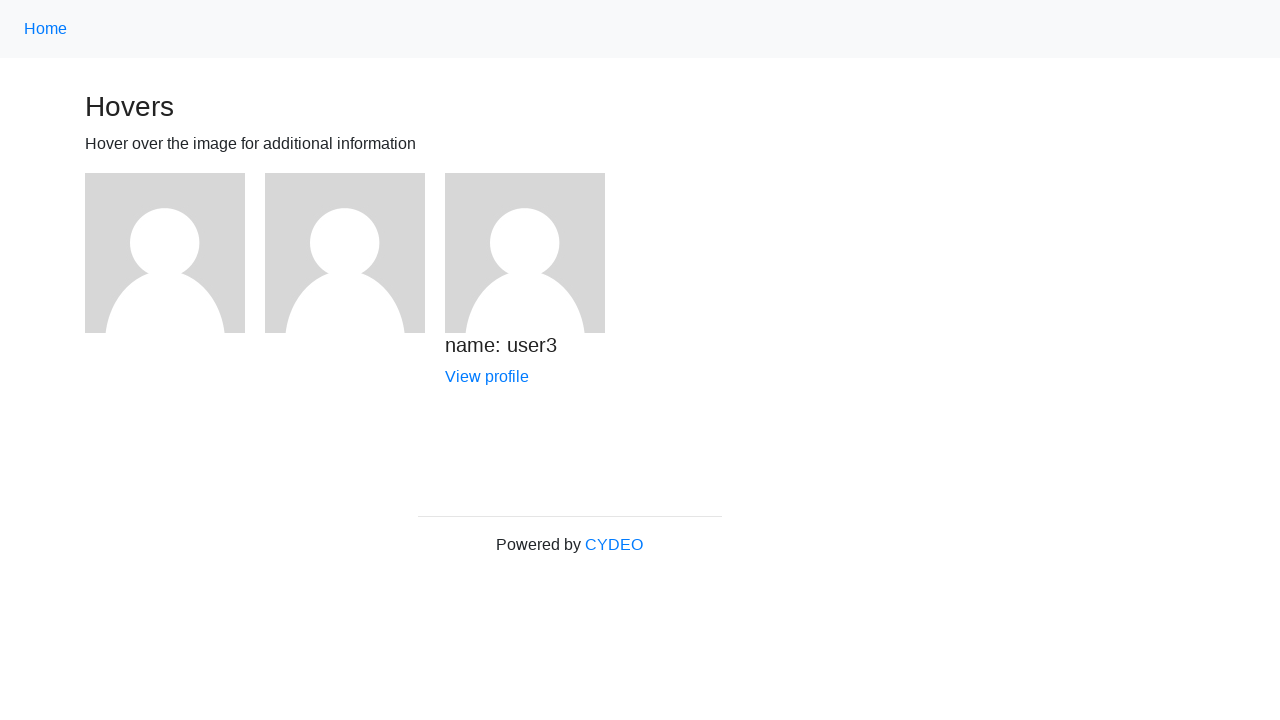